Tests double-click functionality by double-clicking a button and verifying the resulting message

Starting URL: https://automationfc.github.io/basic-form/index.html

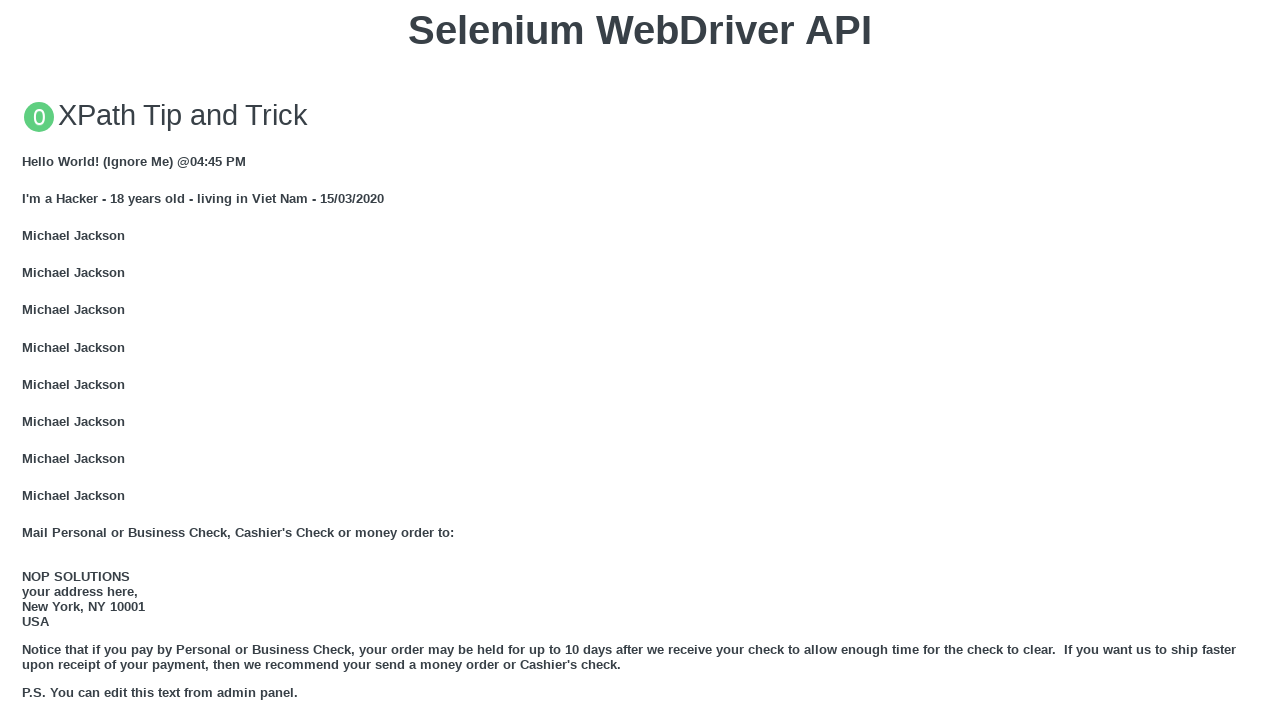

Double-clicked the 'Double click me' button at (640, 361) on xpath=//button[text()='Double click me']
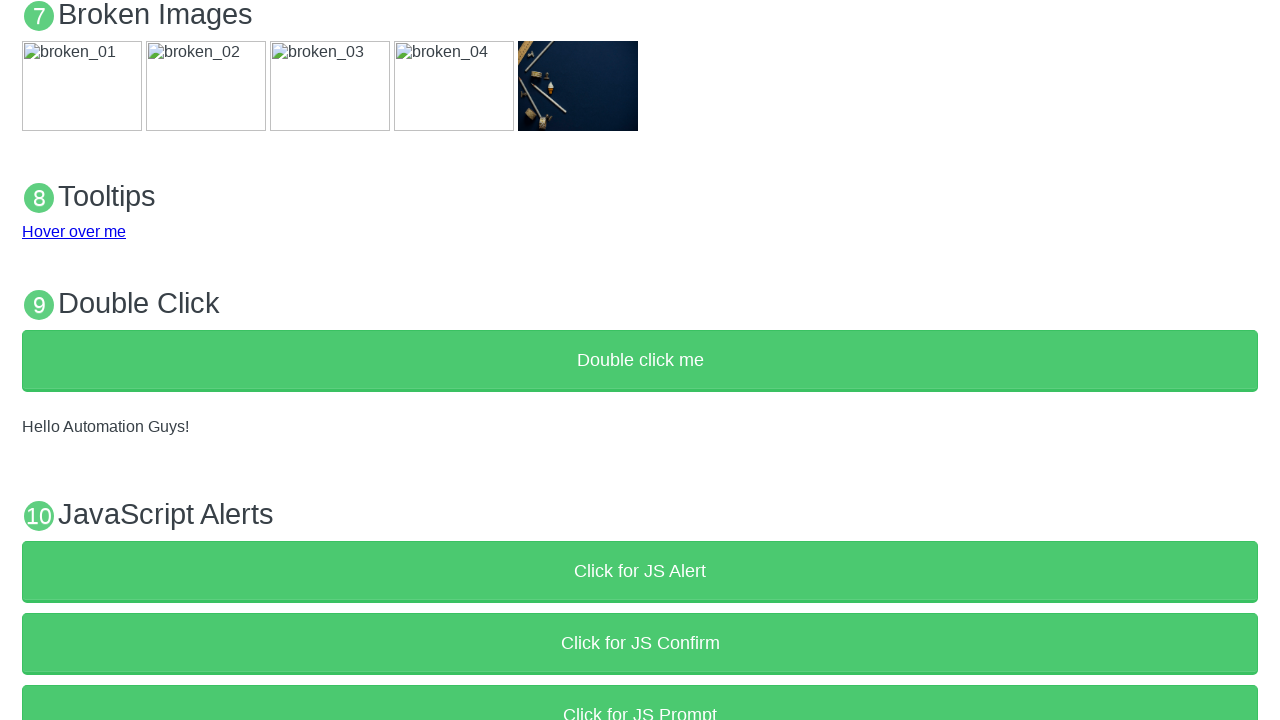

Waited for success message to appear
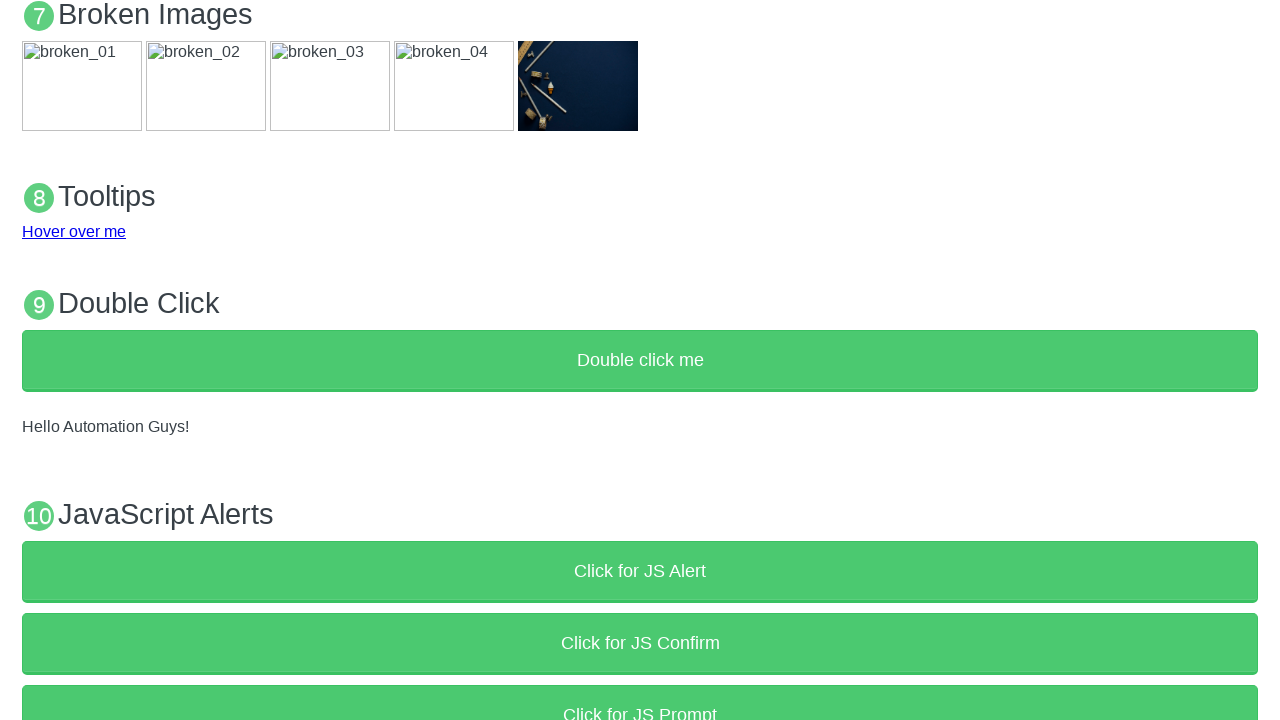

Retrieved message text: 'Hello Automation Guys!'
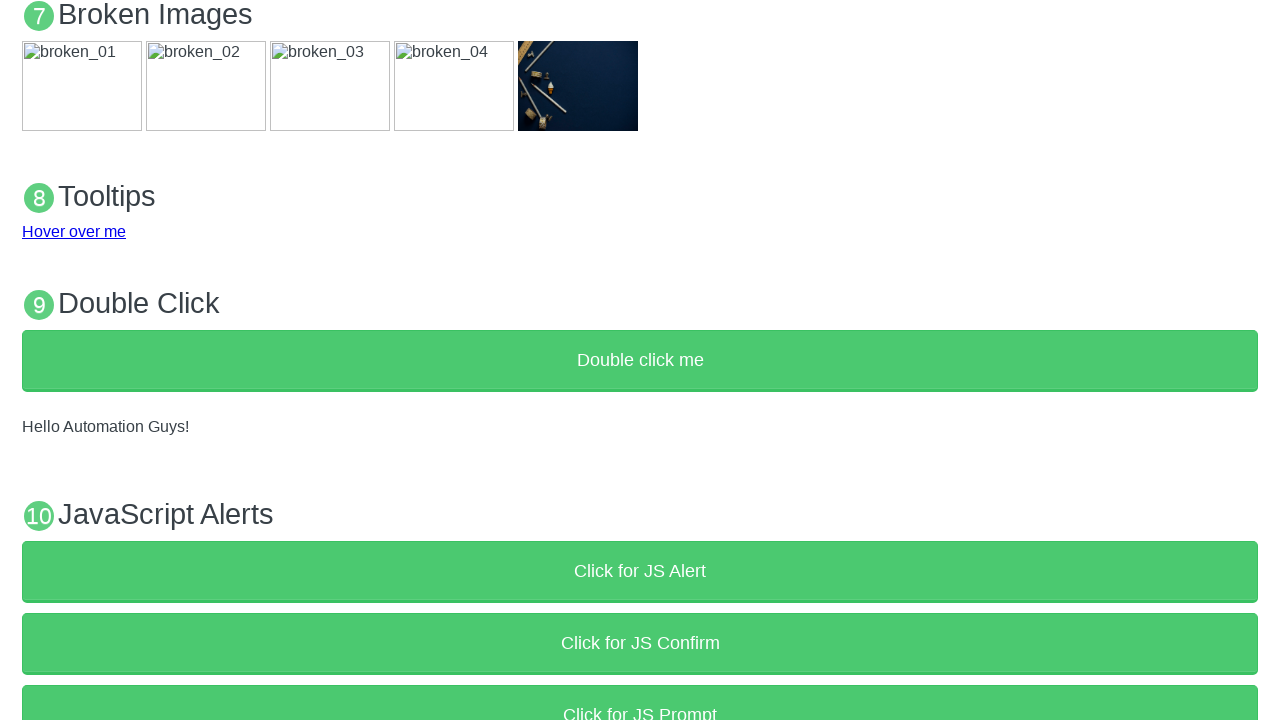

Verified message text matches expected value
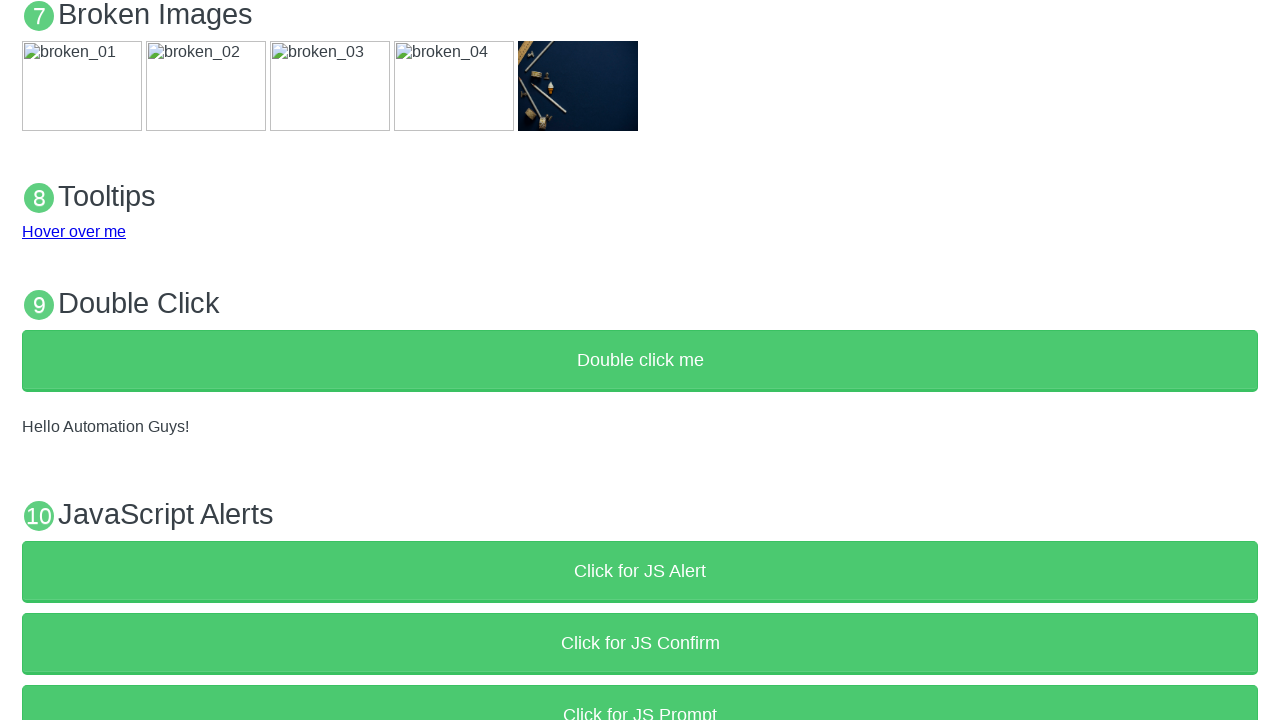

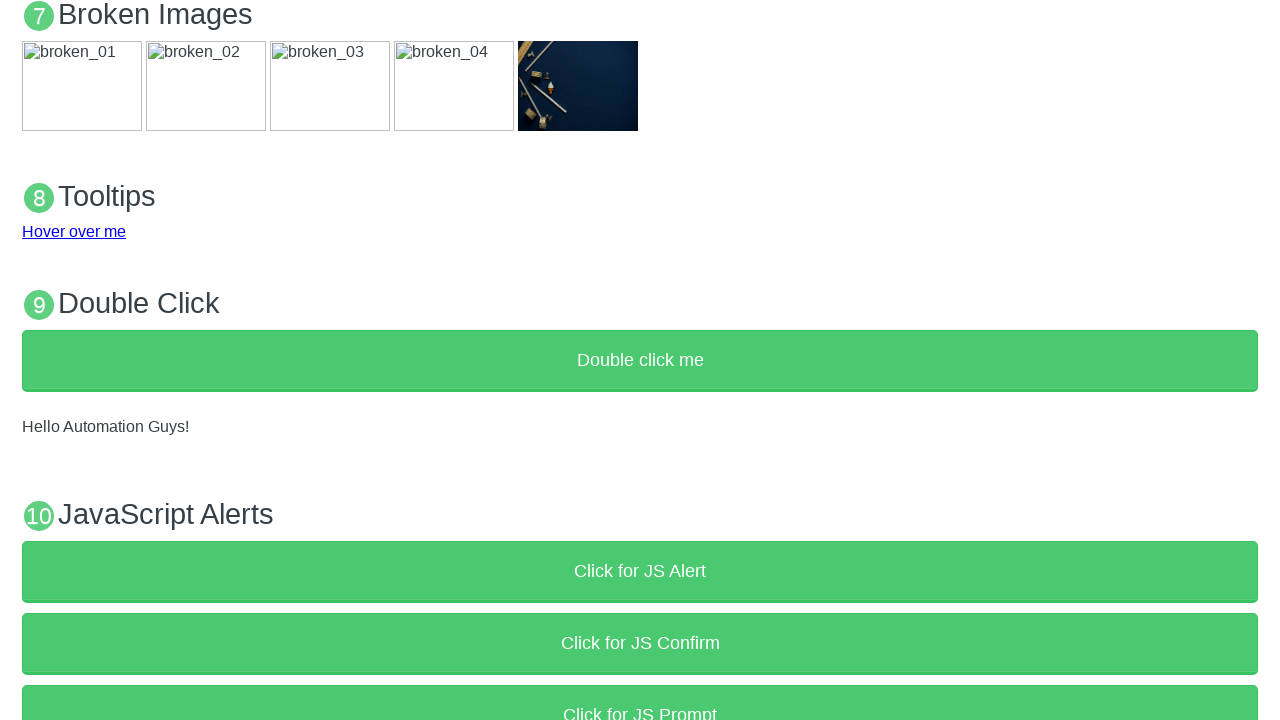